Navigates to the American International University-Bangladesh website and maximizes the browser window

Starting URL: https://www.aiub.edu/

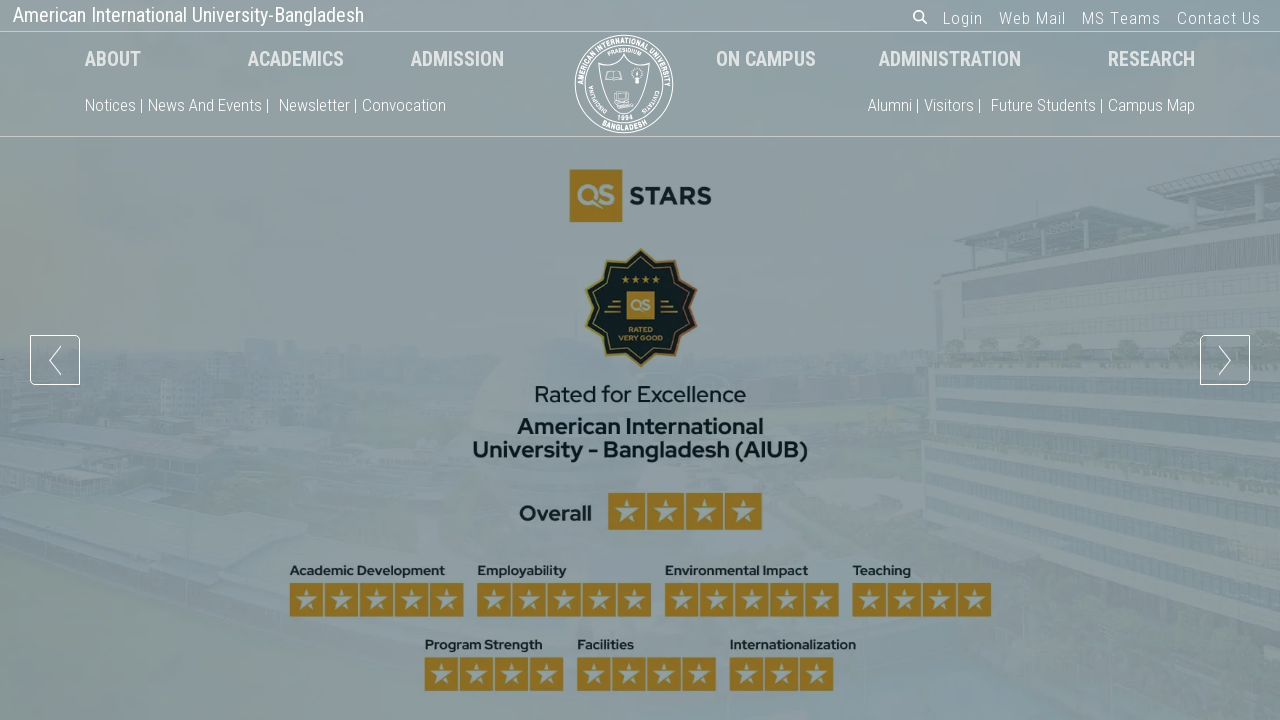

Waited for AIUB website to load completely (networkidle state)
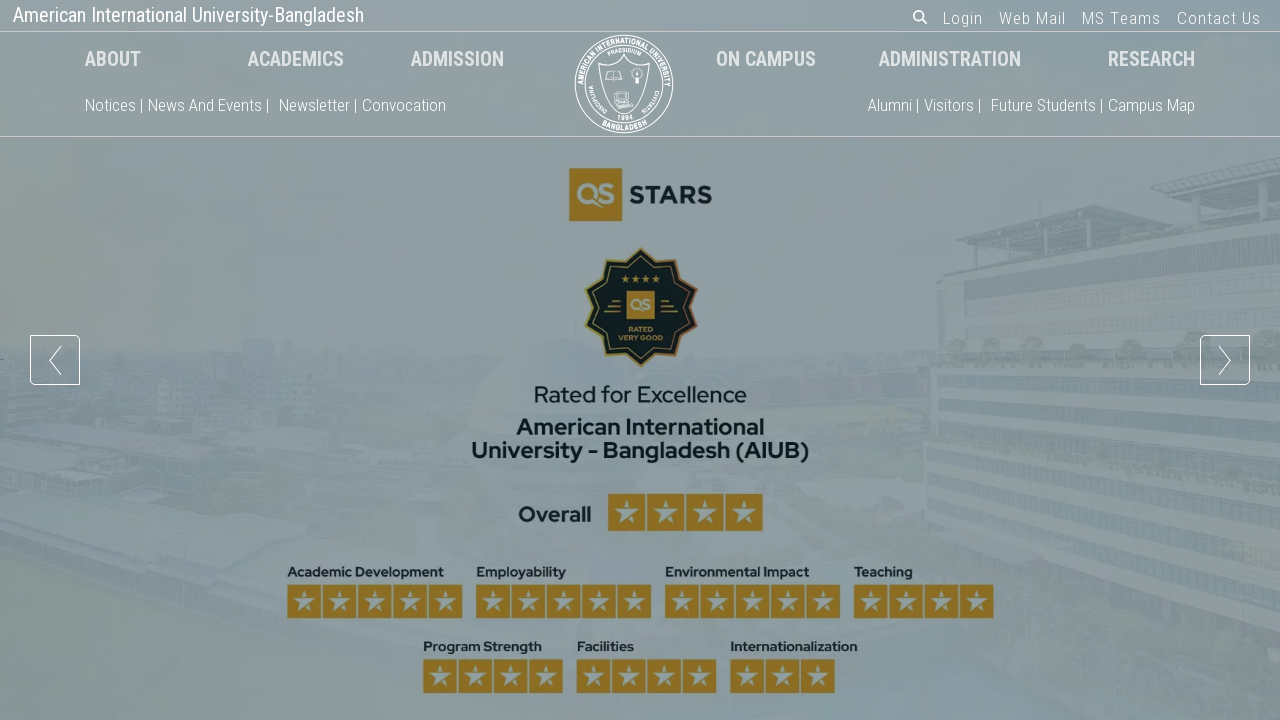

Maximized browser window
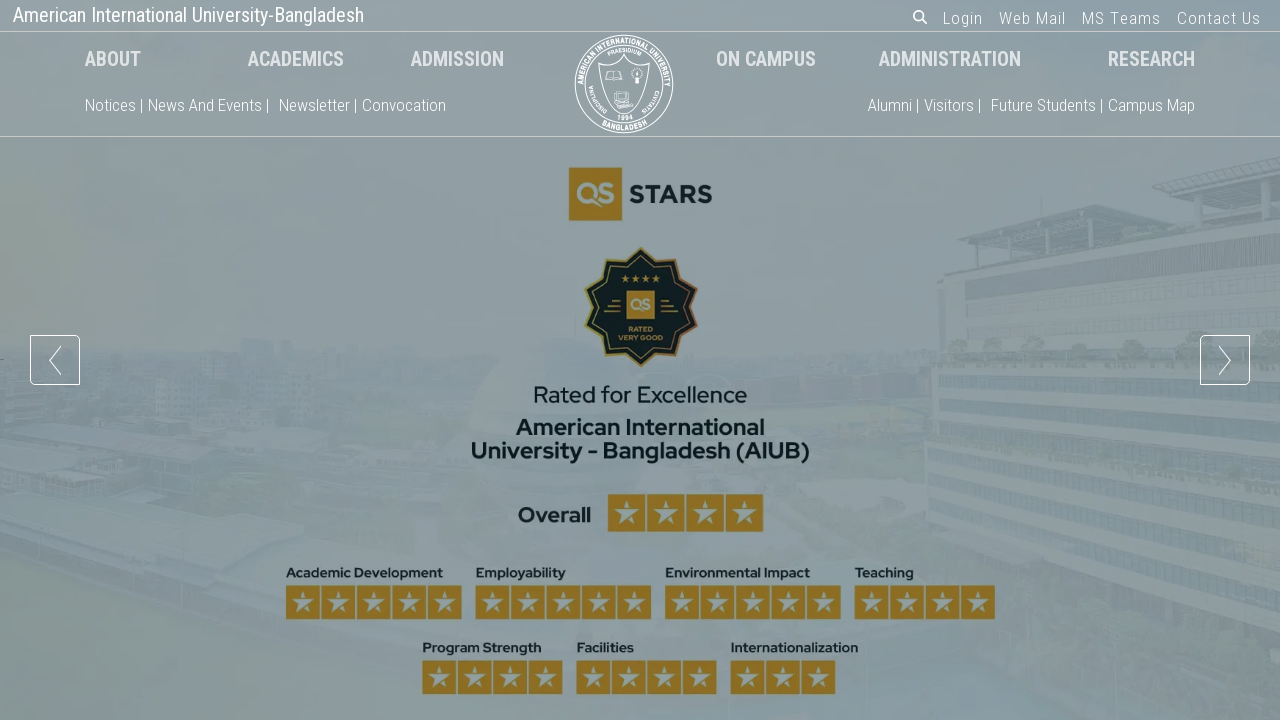

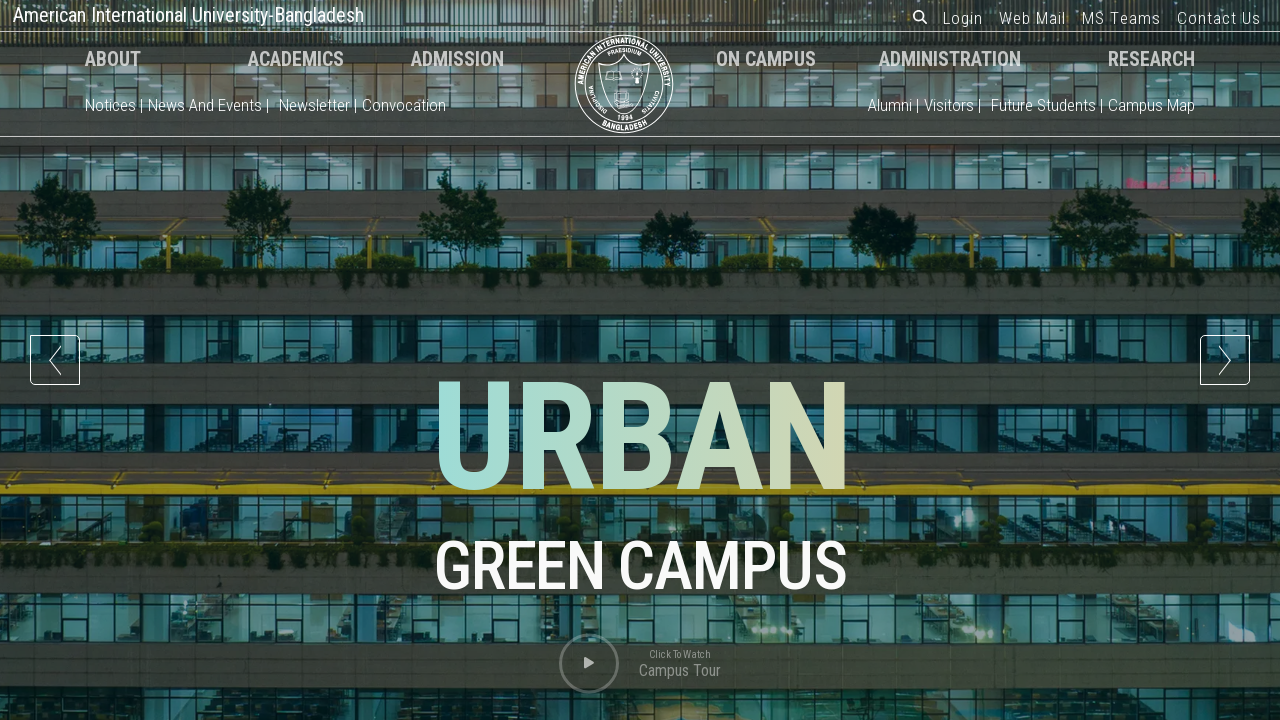